Navigates to the Selenium website and scrolls down the page by 500 pixels

Starting URL: http://www.selenium.dev/

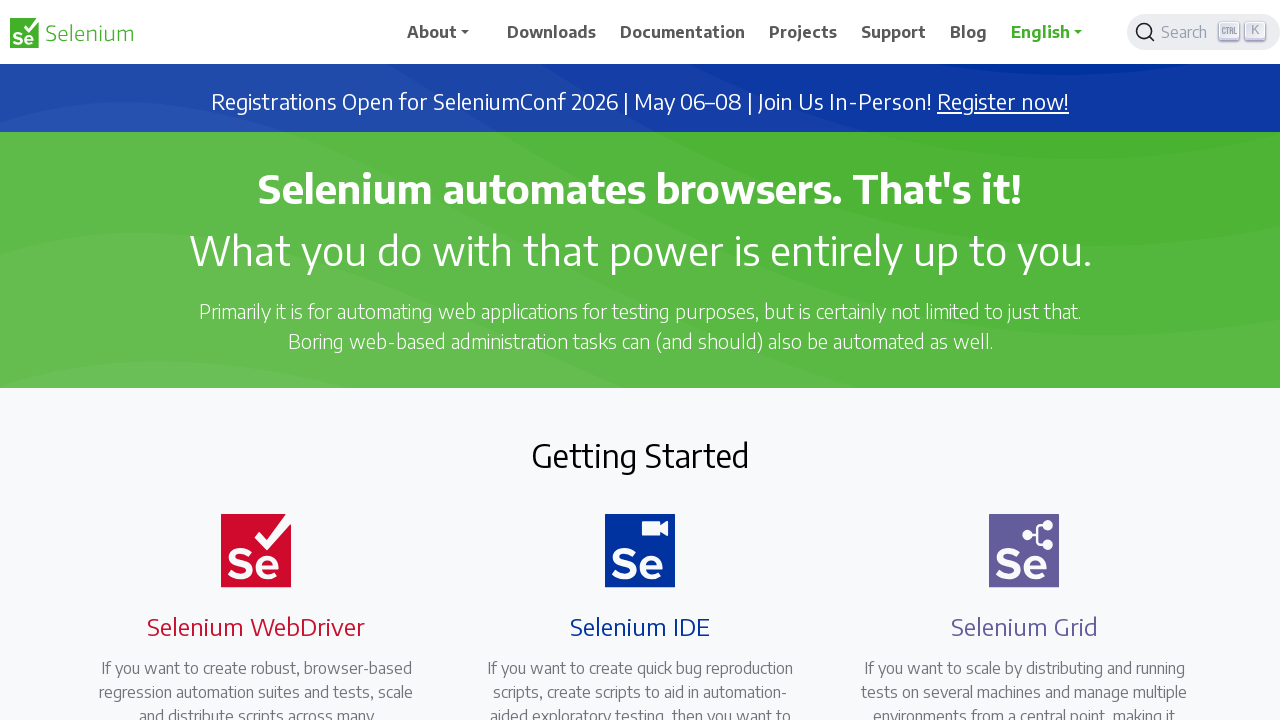

Navigated to Selenium website at http://www.selenium.dev/
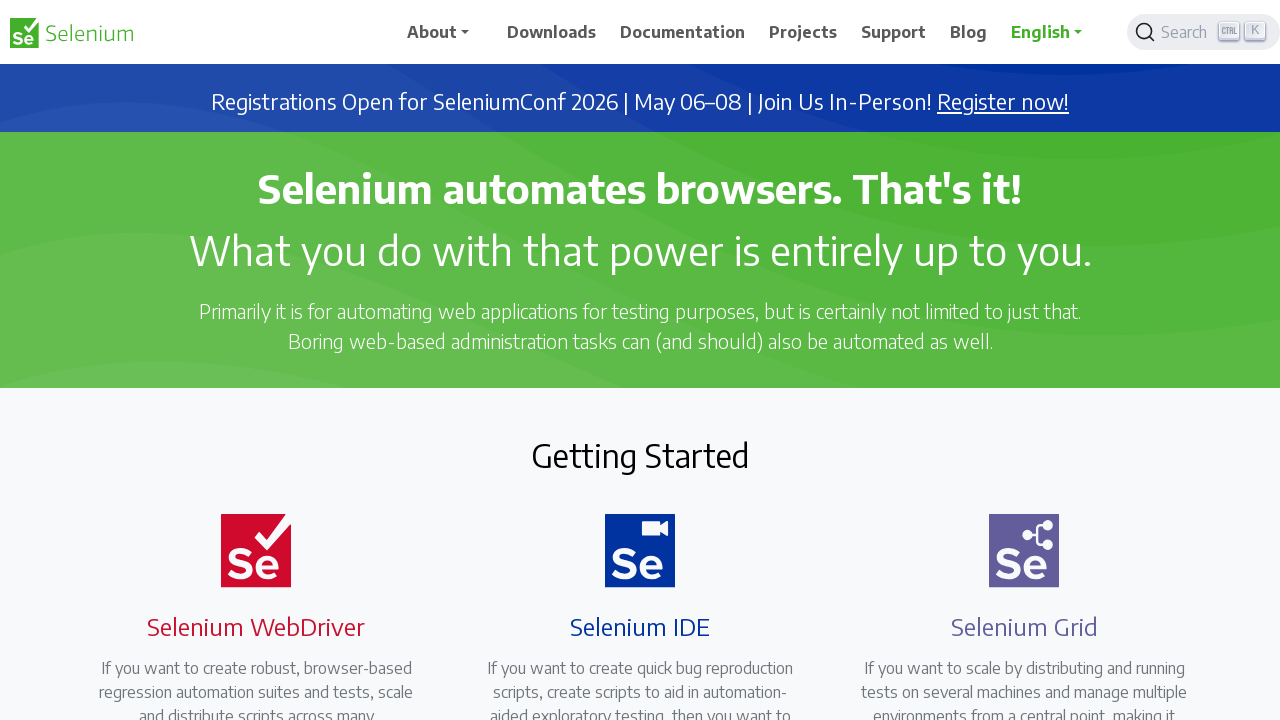

Scrolled down the page by 500 pixels
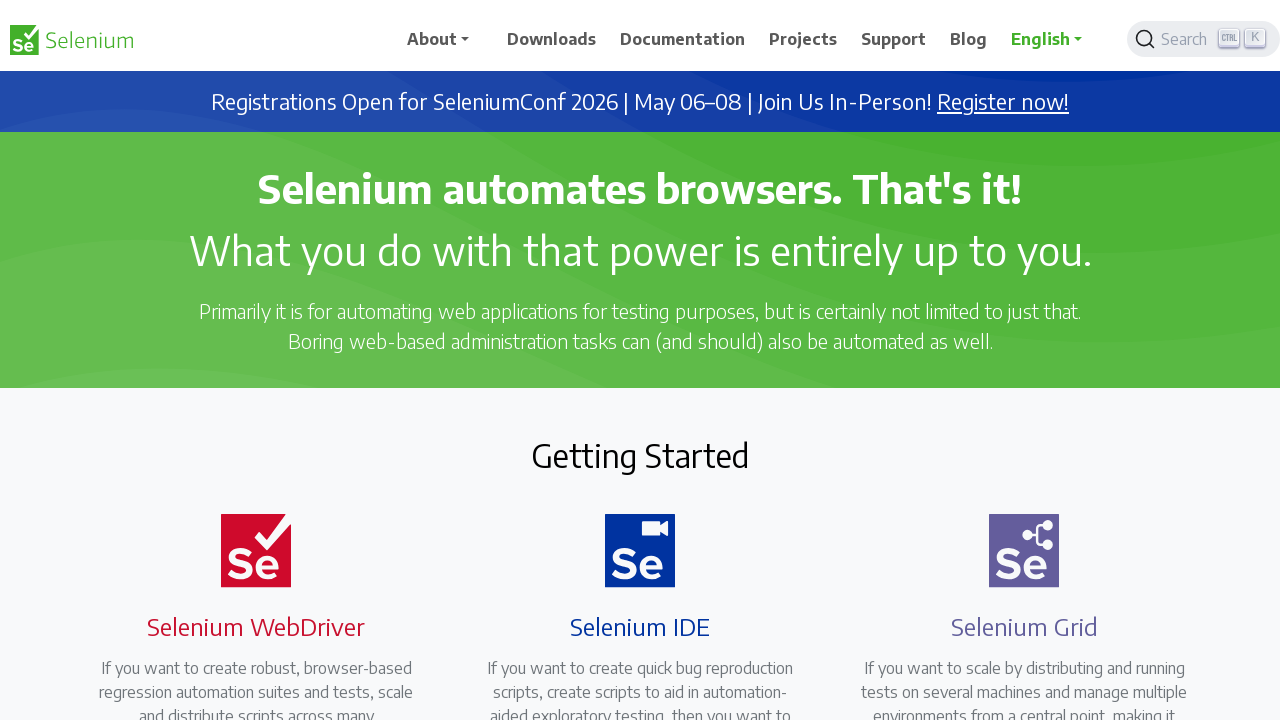

Waited 2 seconds to observe the scroll effect
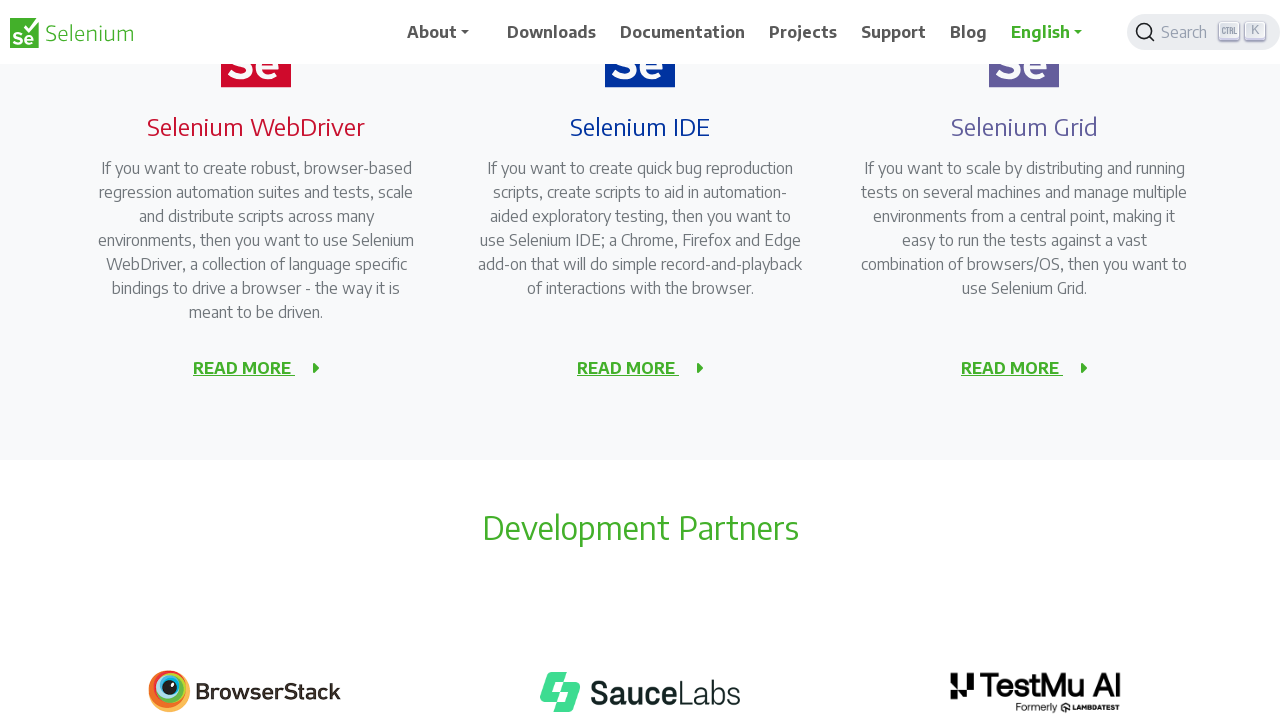

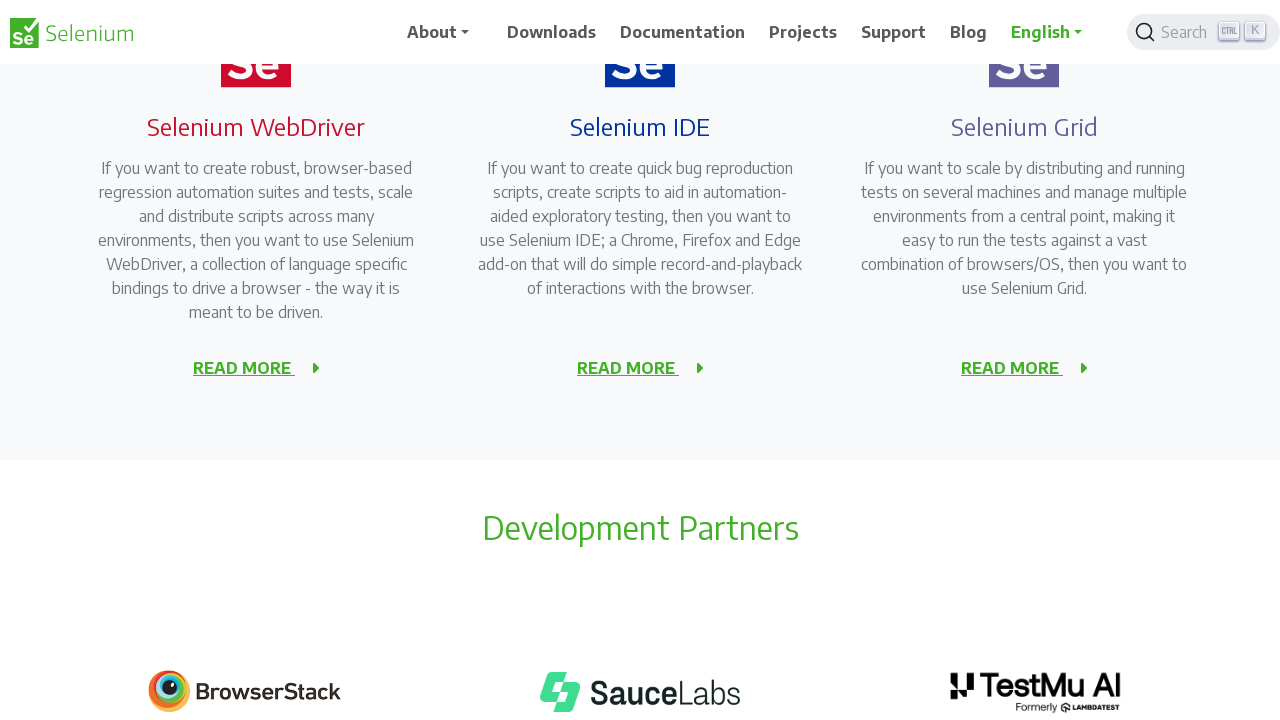